Navigates to the Erail website to view trains between Chennai and Bengaluru stations and verifies that train information is displayed

Starting URL: https://erail.in/trains-between-stations/mgr-chennai-ctr-MAS/ksr-bengaluru-SBC

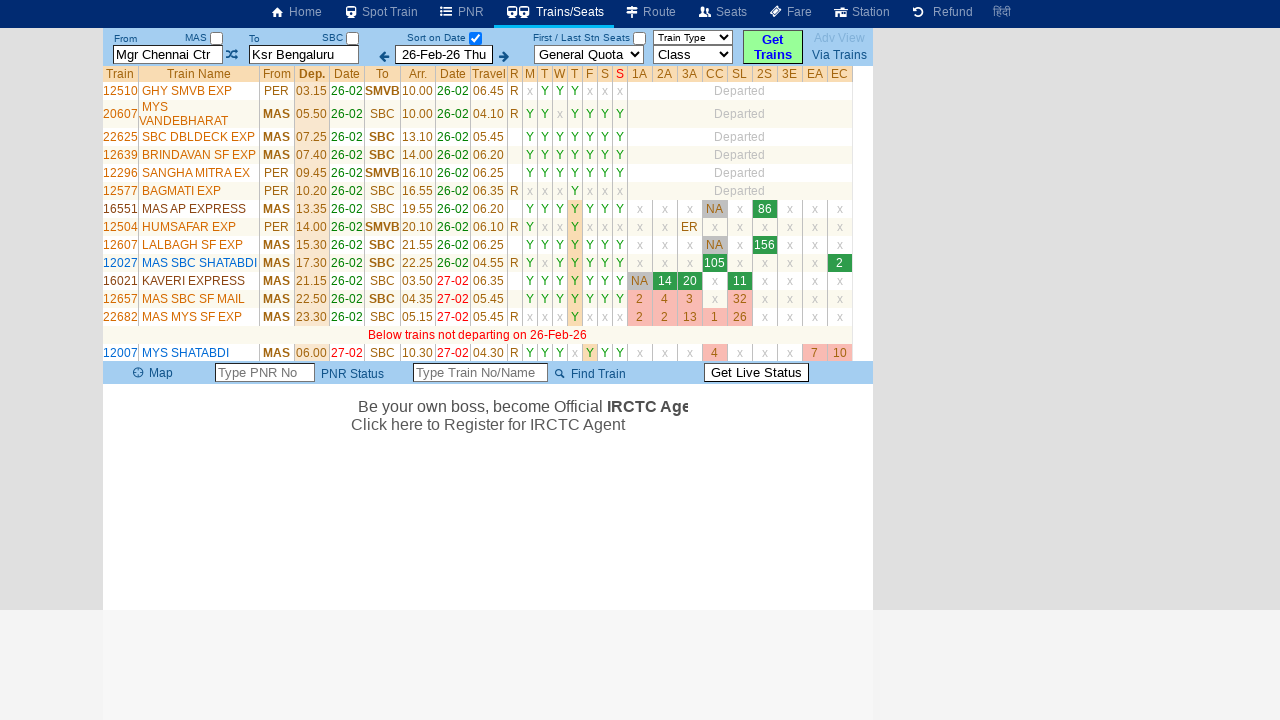

Waited for trains list to load on Erail website
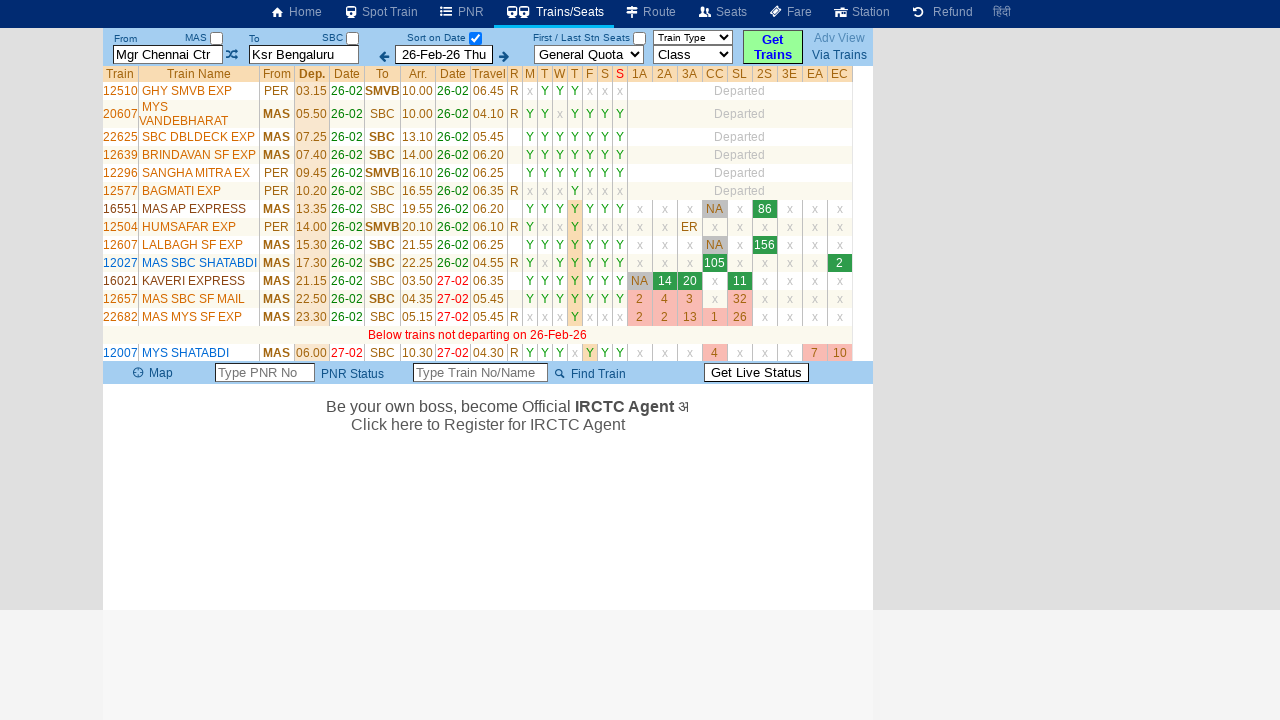

Verified train number elements are present in the DOM
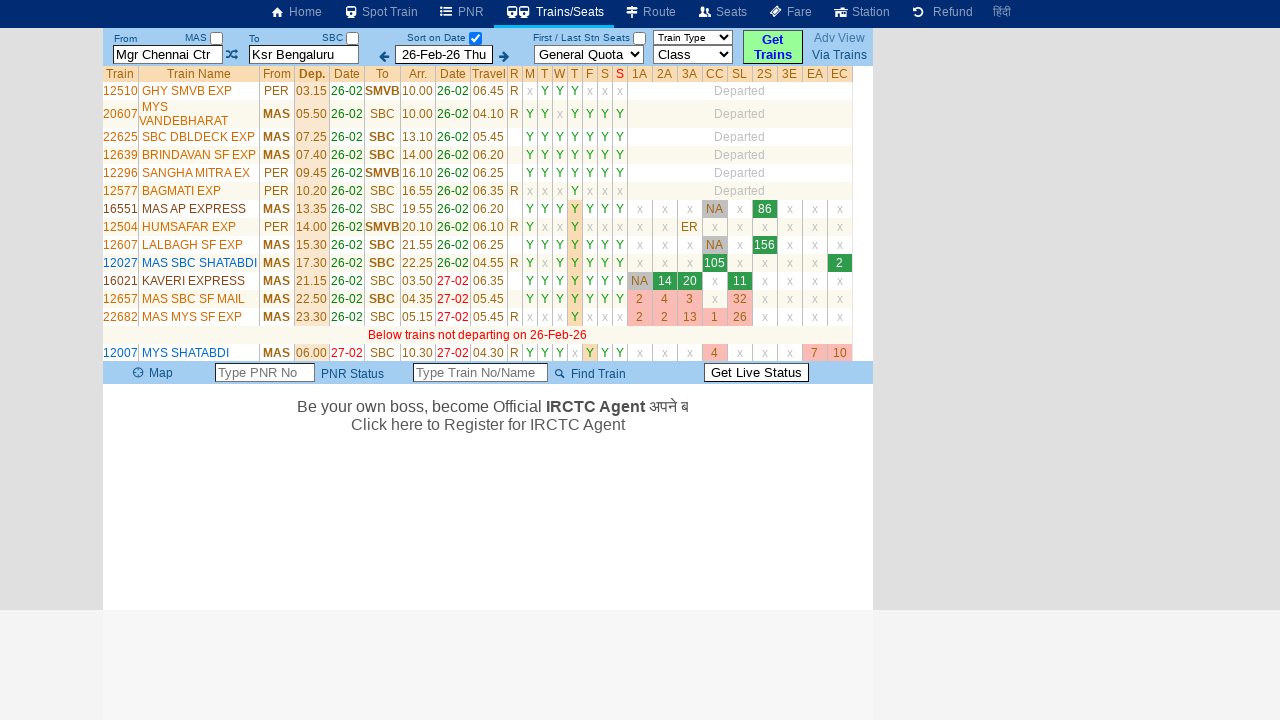

Retrieved all train number elements from the page
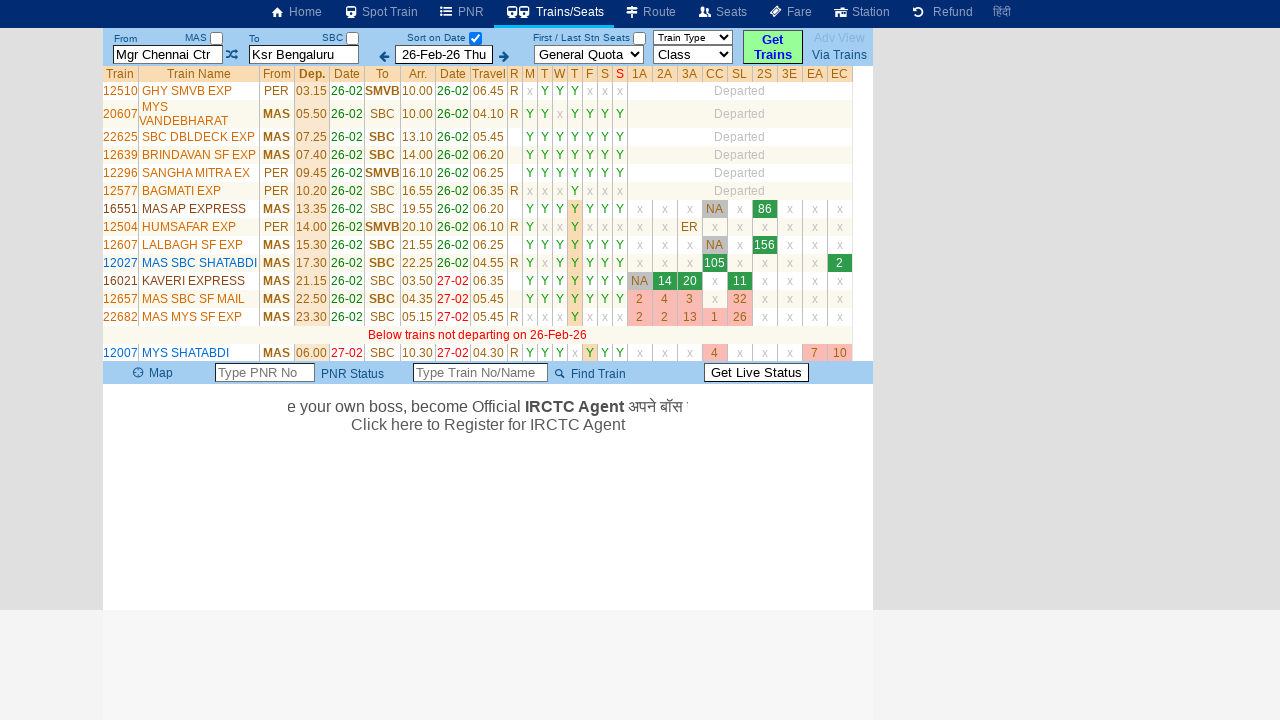

Verified that train information is displayed - found 31 trains between Chennai and Bengaluru
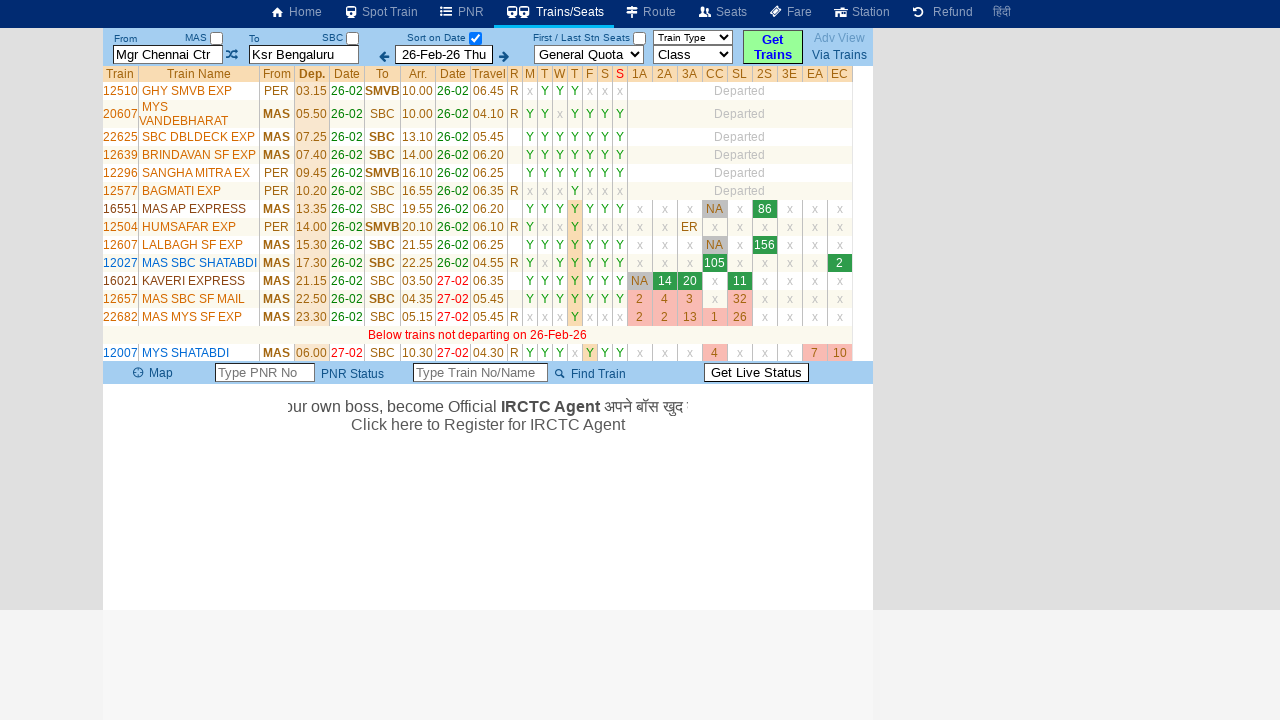

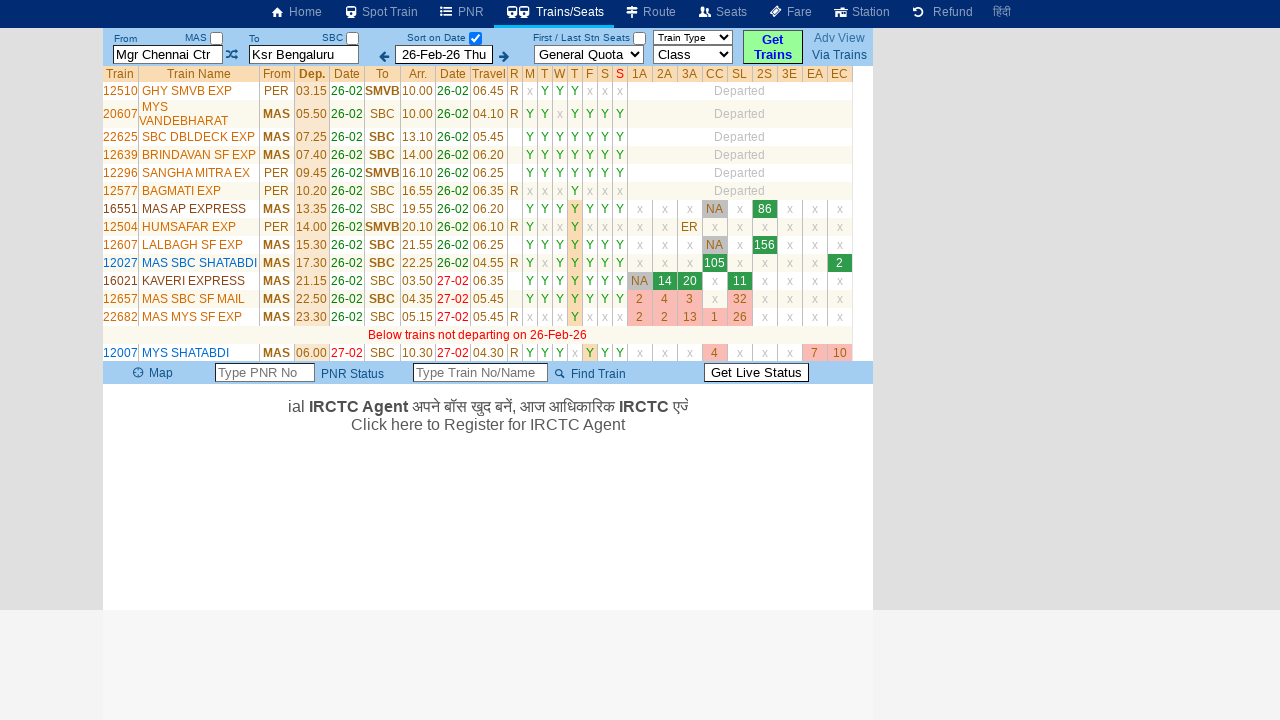